Tests addition calculation on a web calculator by entering 5 and 10, selecting sum operation, and verifying the result is 15

Starting URL: https://calculatorhtml.onrender.com

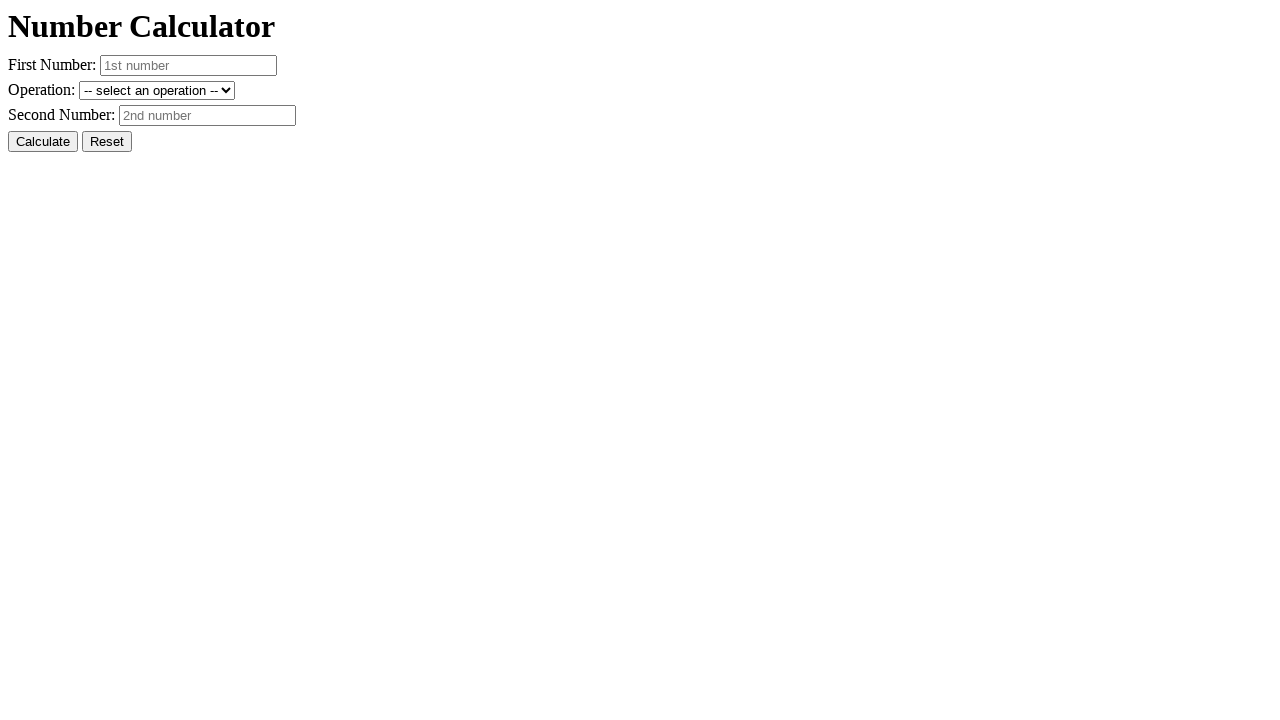

Clicked reset button to clear previous state at (107, 142) on #resetButton
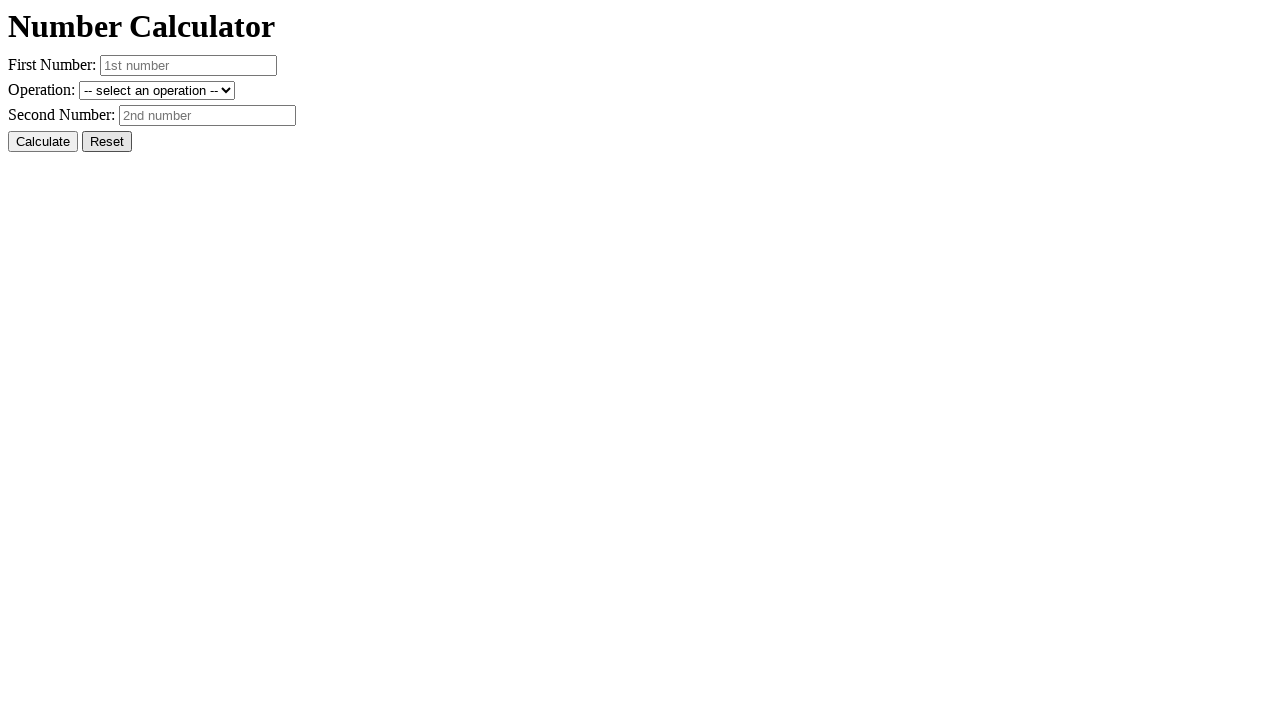

Entered first number: 5 on #number1
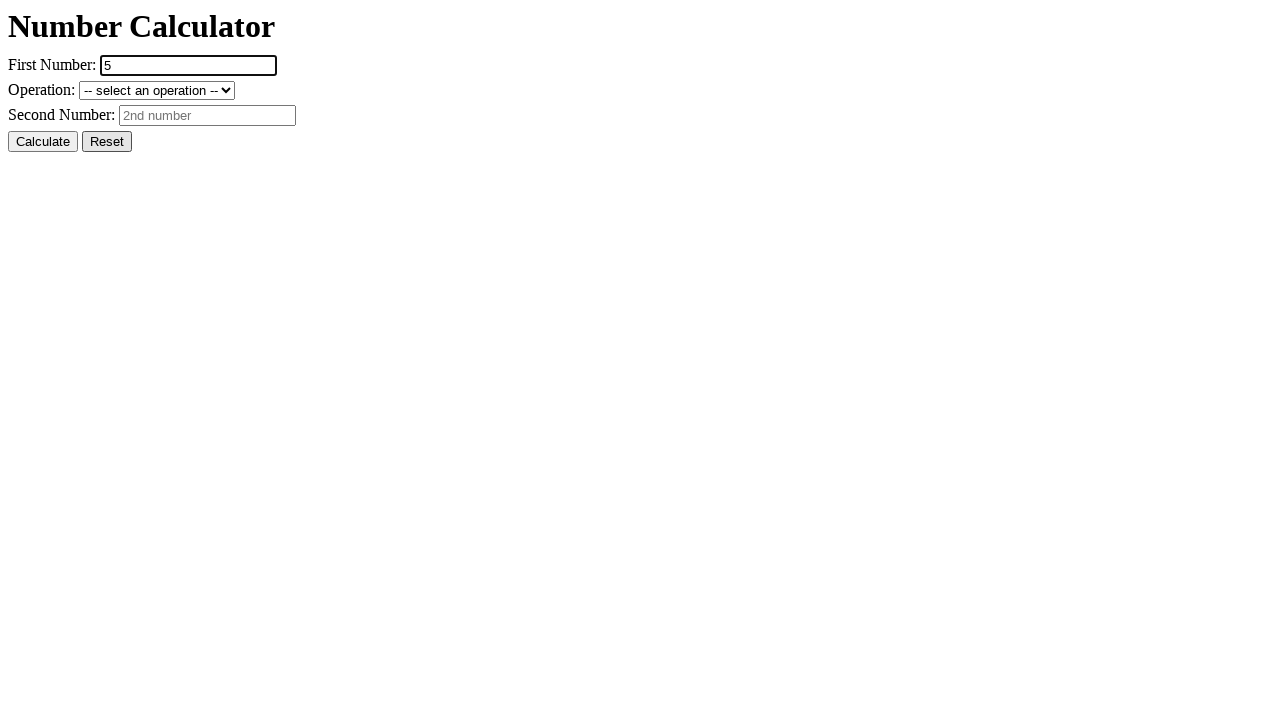

Entered second number: 10 on #number2
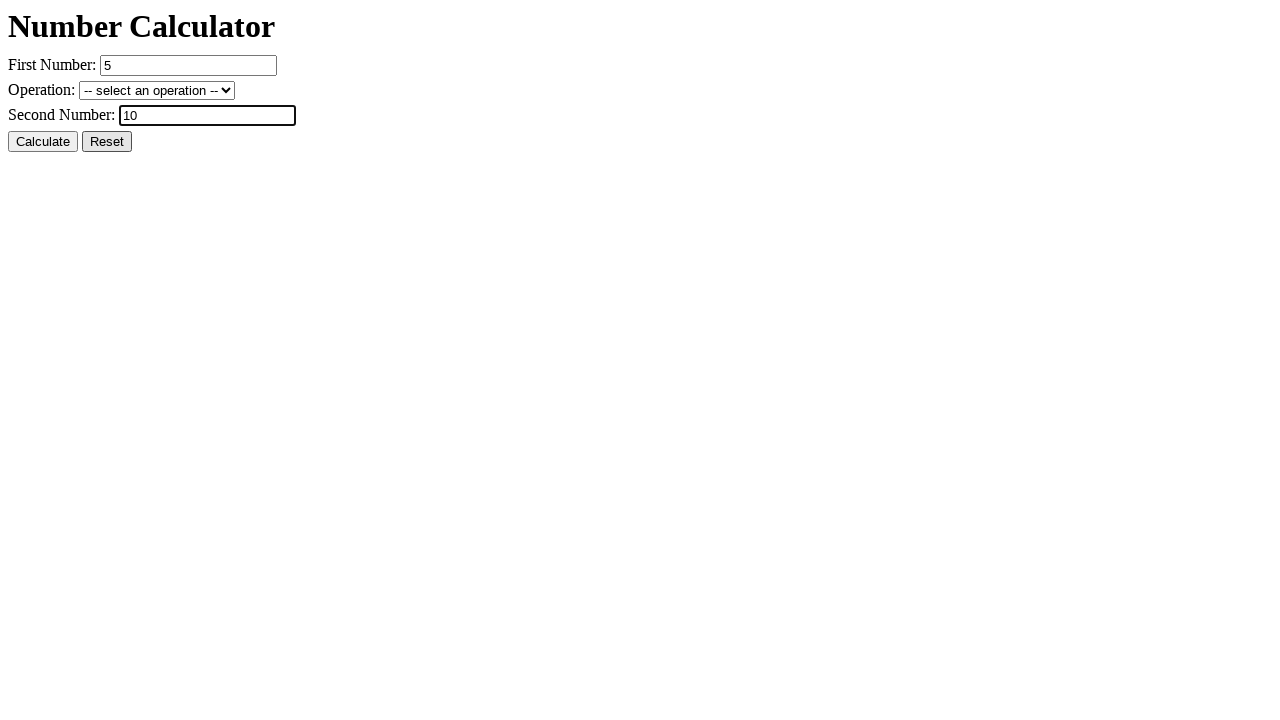

Selected sum operation from dropdown on #operation
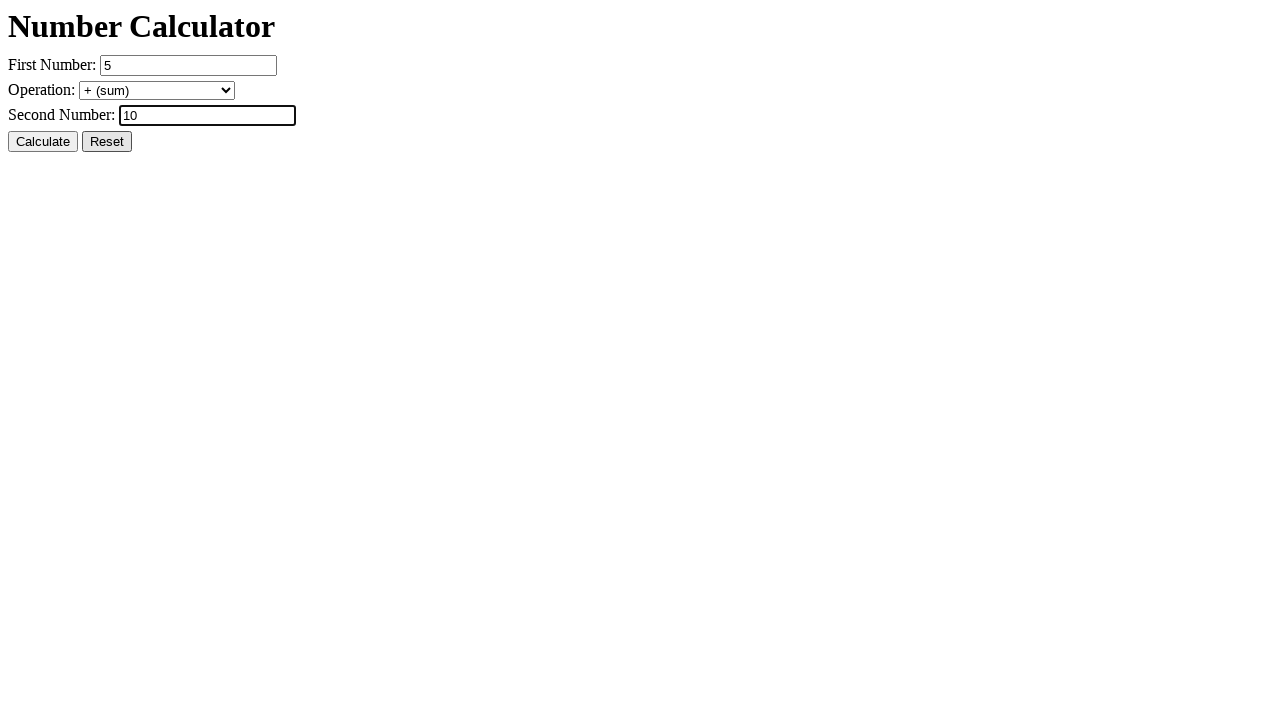

Clicked calculate button to perform addition at (43, 142) on #calcButton
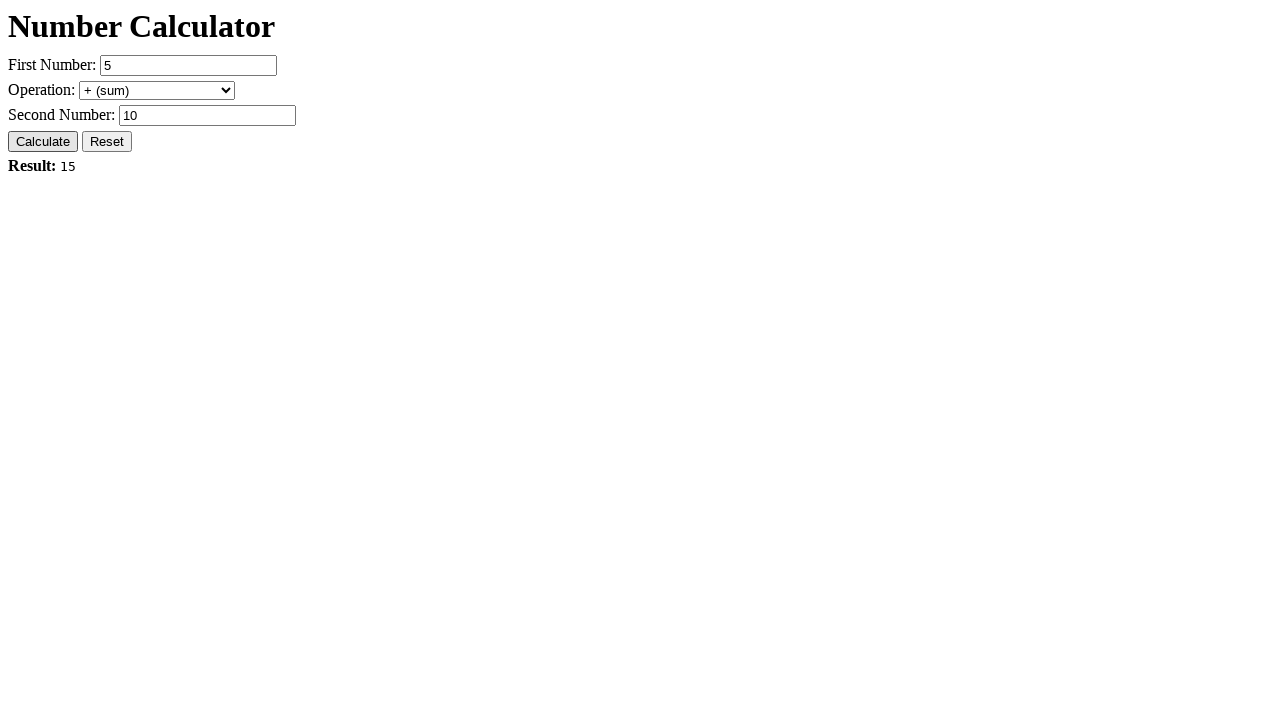

Result element loaded and is visible
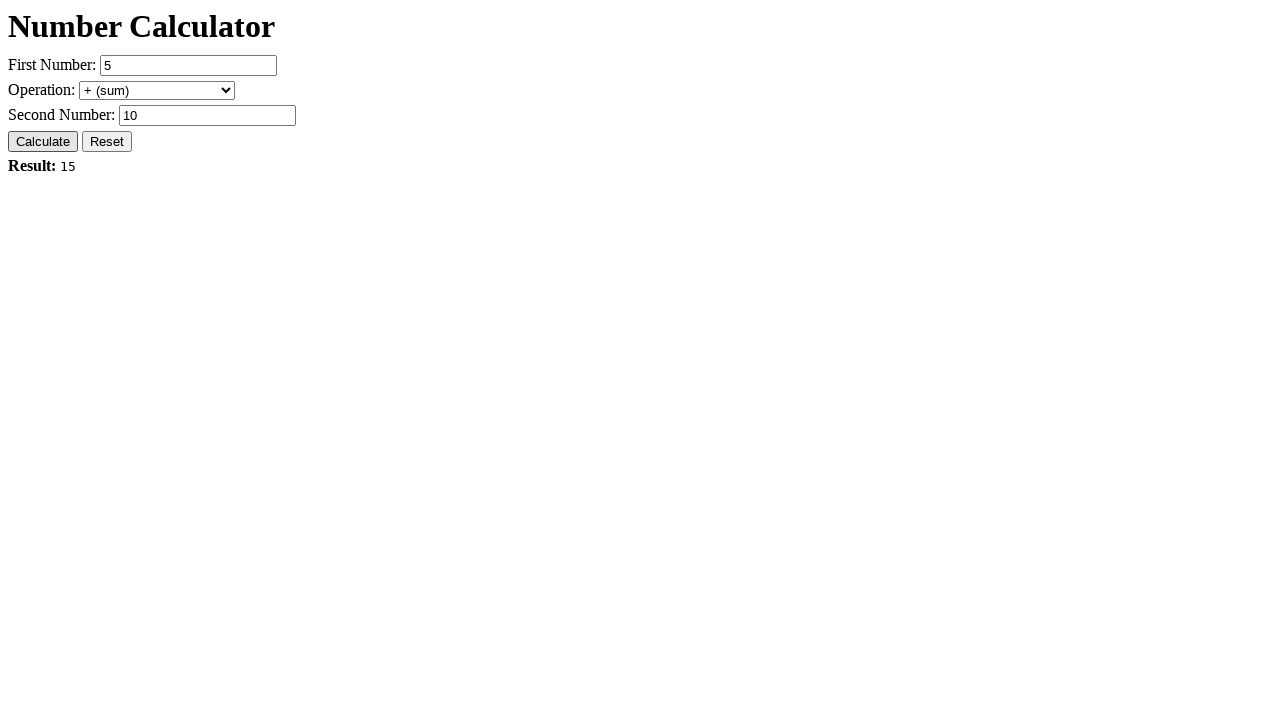

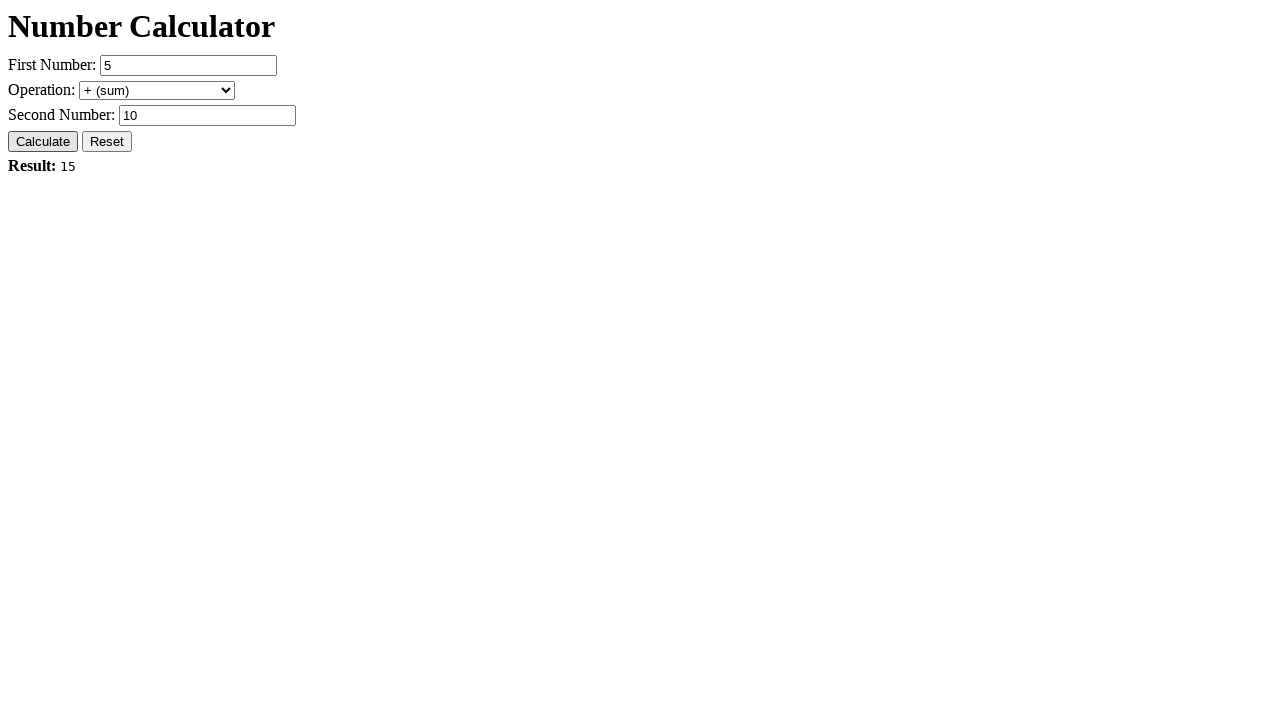